Tests subtraction functionality on the calculator by clicking buttons to enter "234823 - 23094823" and verifying the result

Starting URL: https://www.calculator.net/

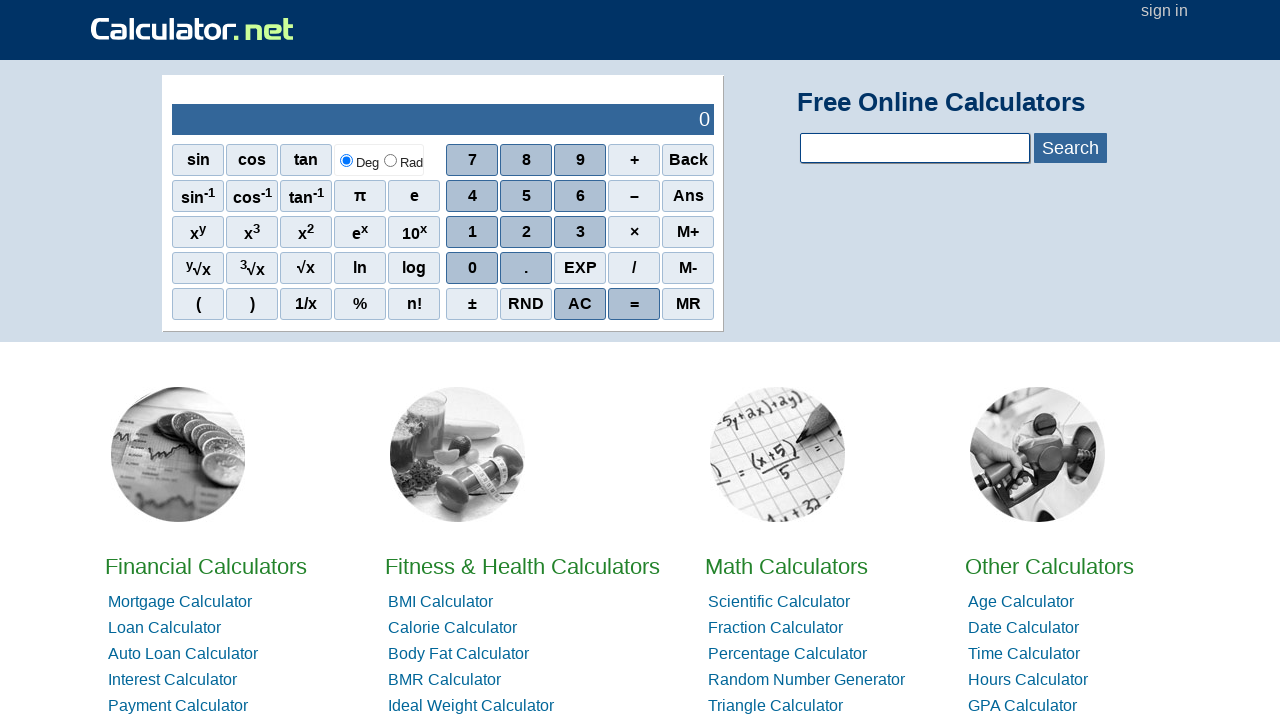

Cleared calculator display at (580, 304) on xpath=//*[@id="sciout"]/tbody/tr[2]/td[2]/div/div[5]/span[3]
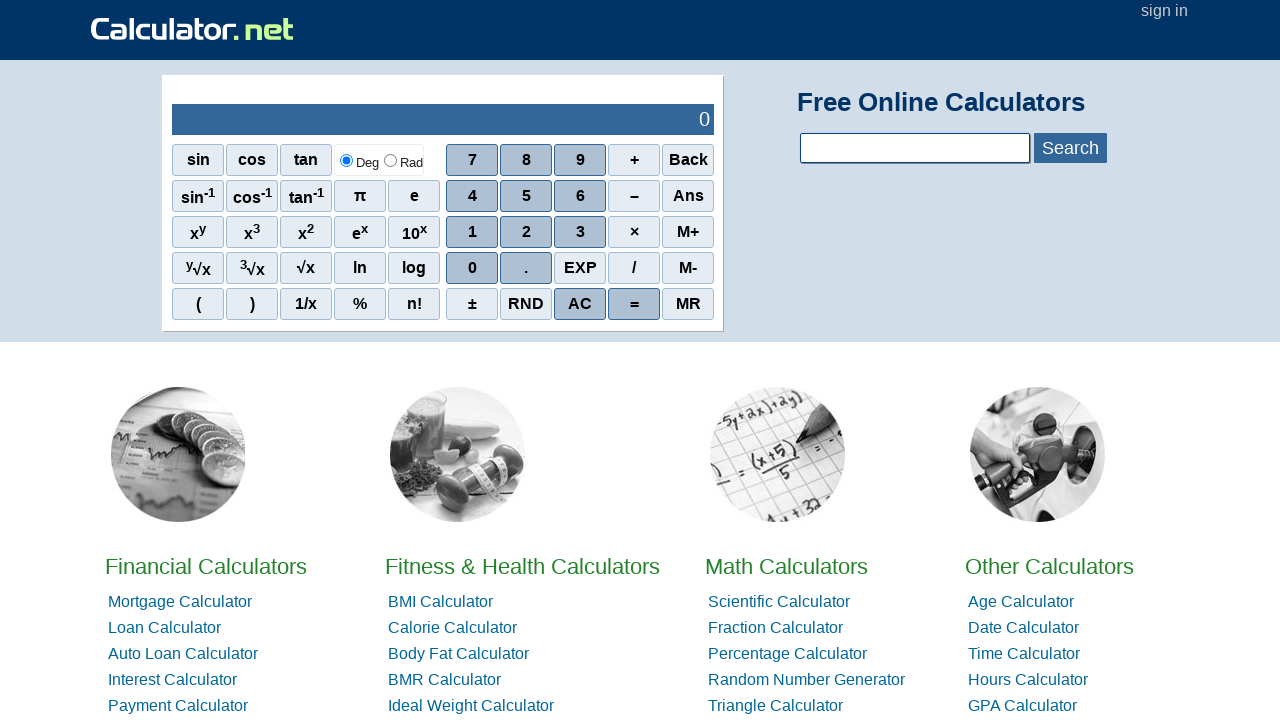

Clicked button 2 at (526, 232) on xpath=//*[@id="sciout"]/tbody/tr[2]/td[2]/div/div[3]/span[2]
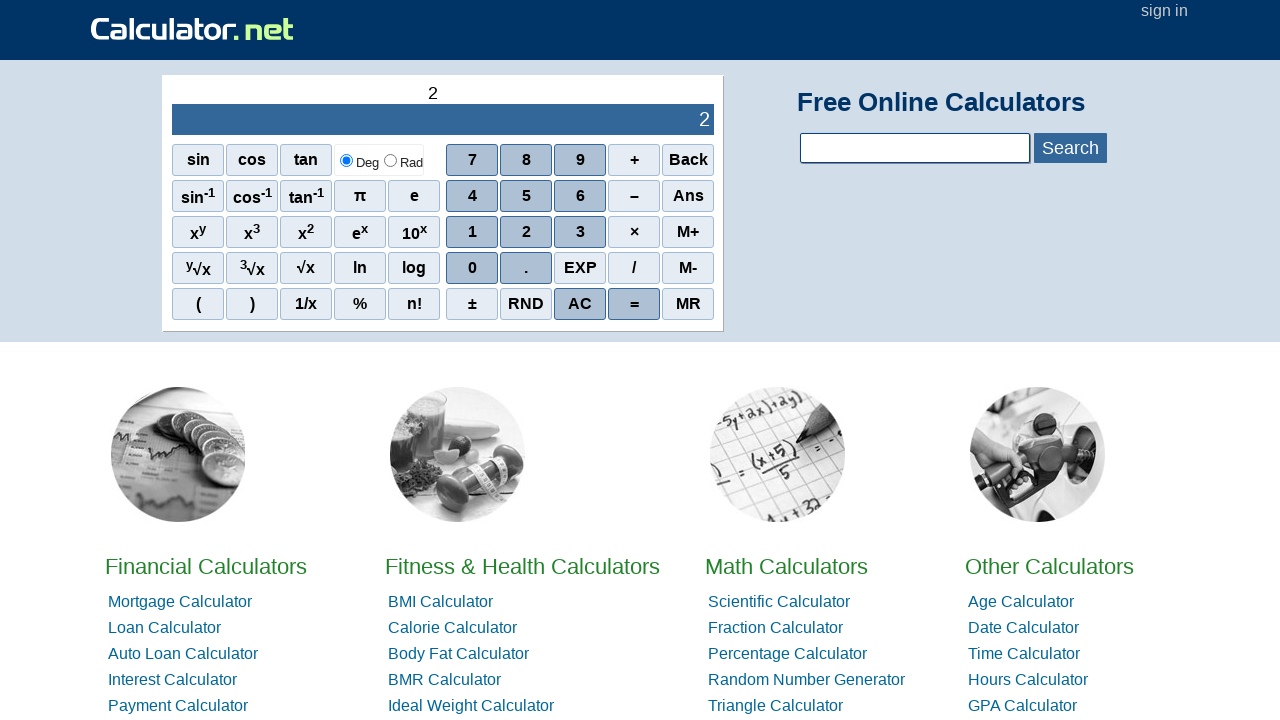

Clicked button 3 at (580, 232) on xpath=//*[@id="sciout"]/tbody/tr[2]/td[2]/div/div[3]/span[3]
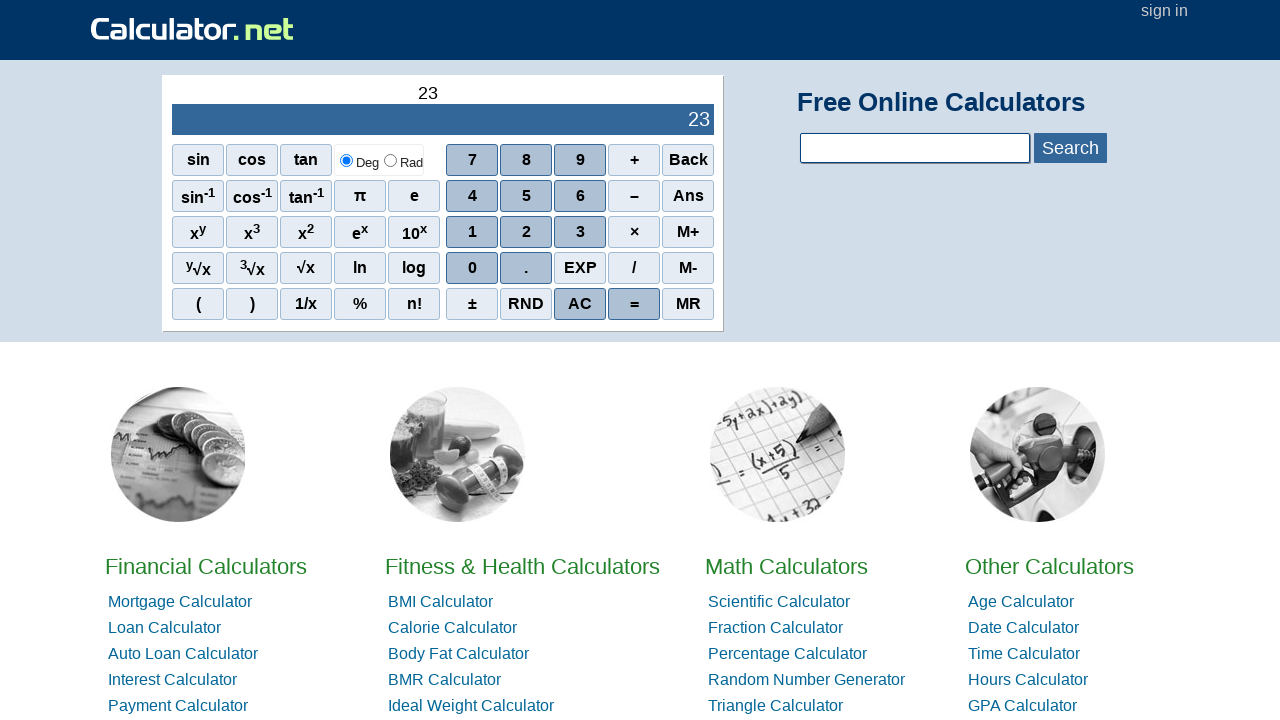

Clicked button 4 at (472, 196) on xpath=//*[@id="sciout"]/tbody/tr[2]/td[2]/div/div[2]/span[1]
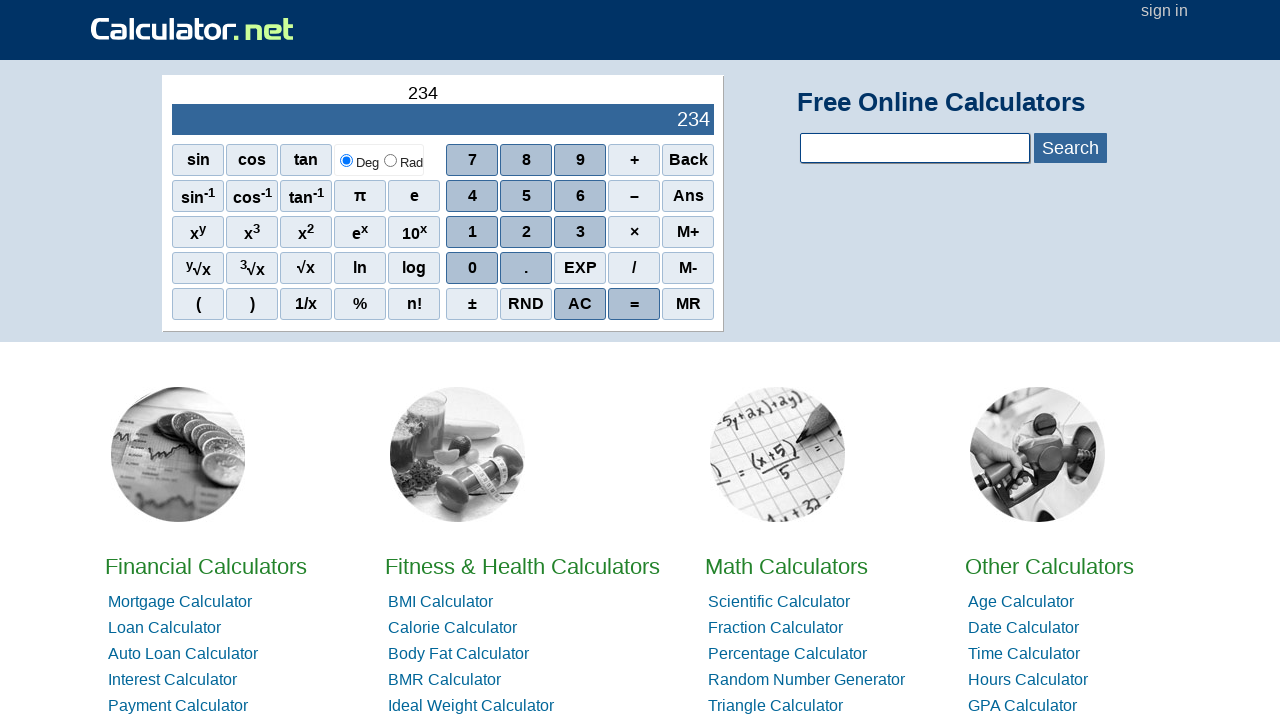

Clicked button 8 at (526, 160) on xpath=//*[@id="sciout"]/tbody/tr[2]/td[2]/div/div[1]/span[2]
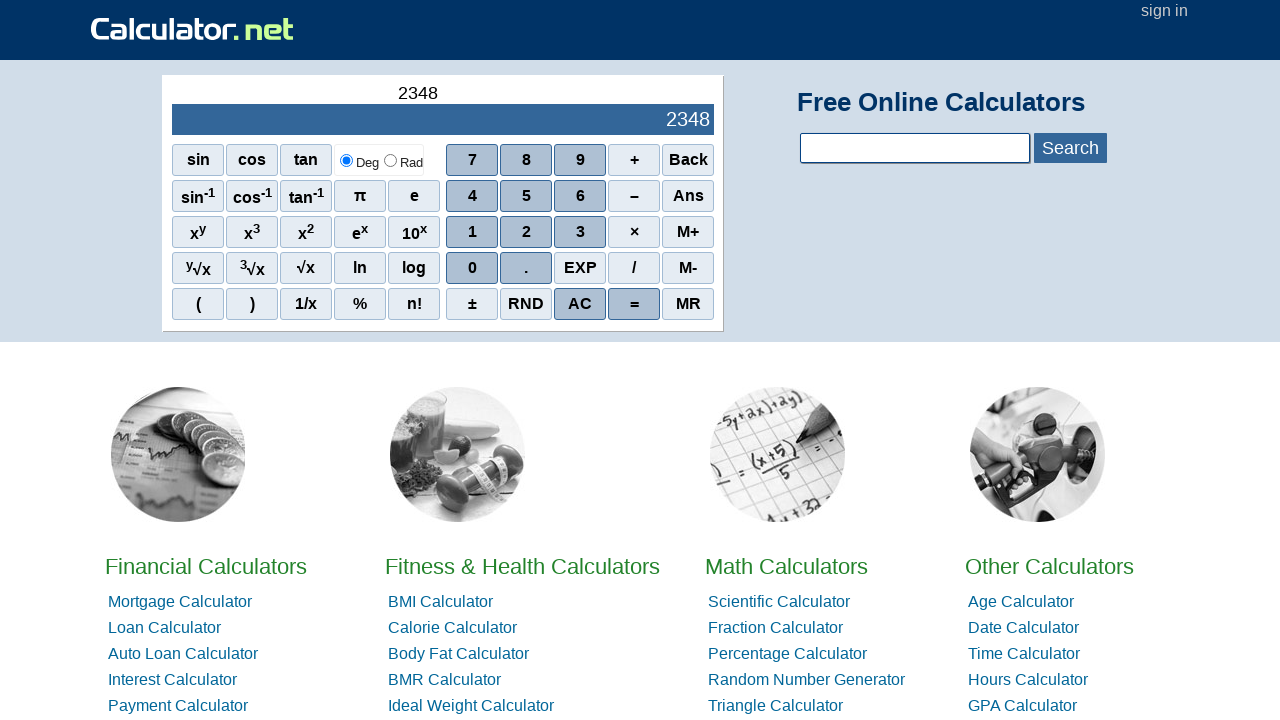

Clicked button 2 at (526, 232) on xpath=//*[@id="sciout"]/tbody/tr[2]/td[2]/div/div[3]/span[2]
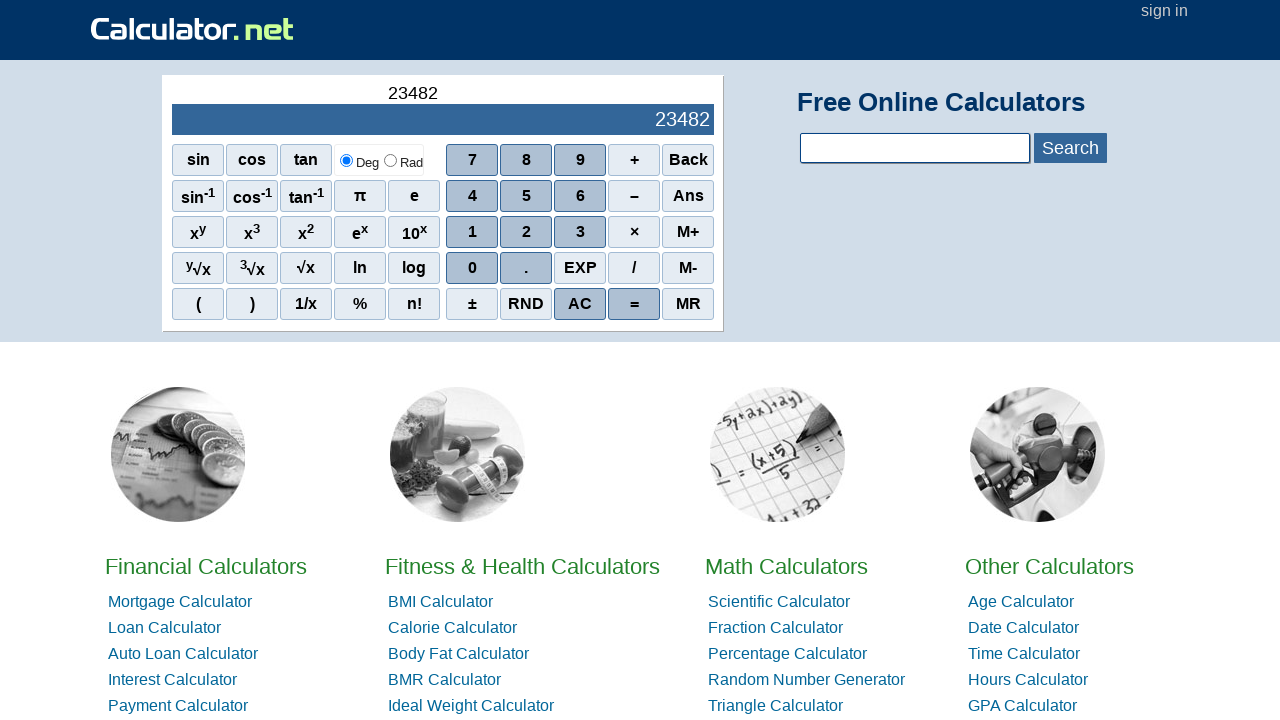

Clicked button 3 - entered 234823 at (580, 232) on xpath=//*[@id="sciout"]/tbody/tr[2]/td[2]/div/div[3]/span[3]
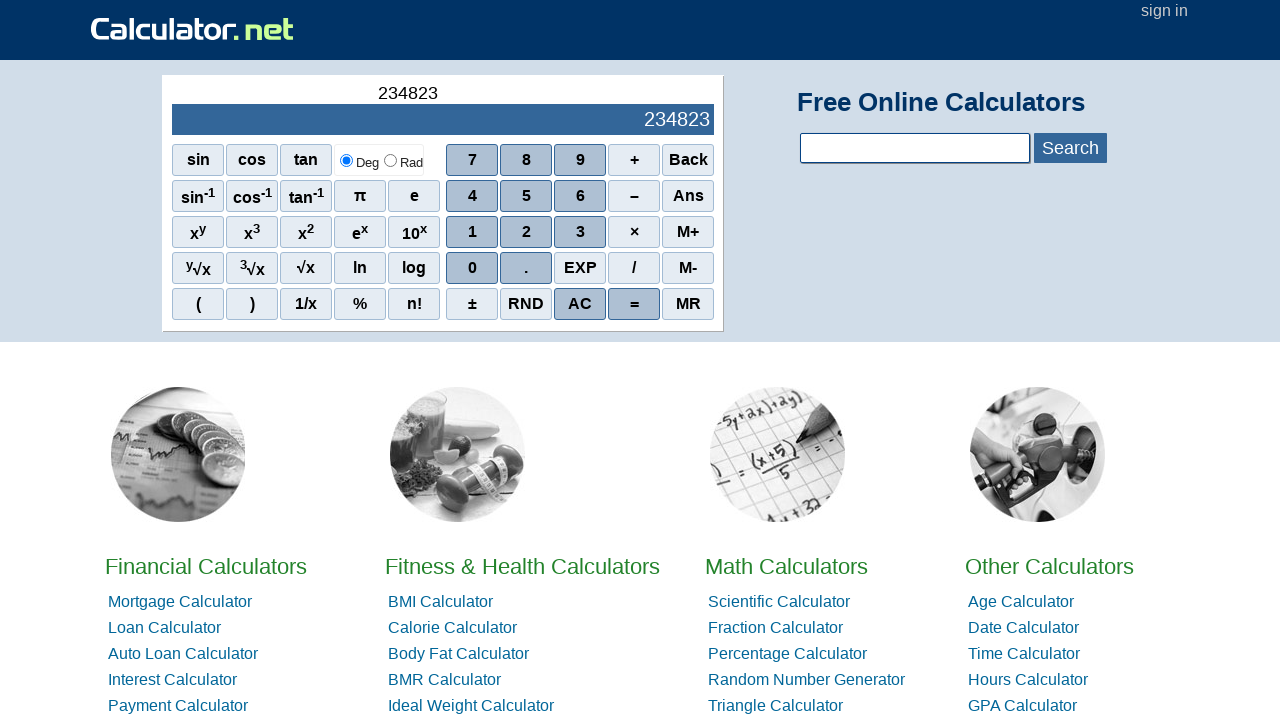

Clicked minus operator at (634, 196) on xpath=//*[@id="sciout"]/tbody/tr[2]/td[2]/div/div[2]/span[4]
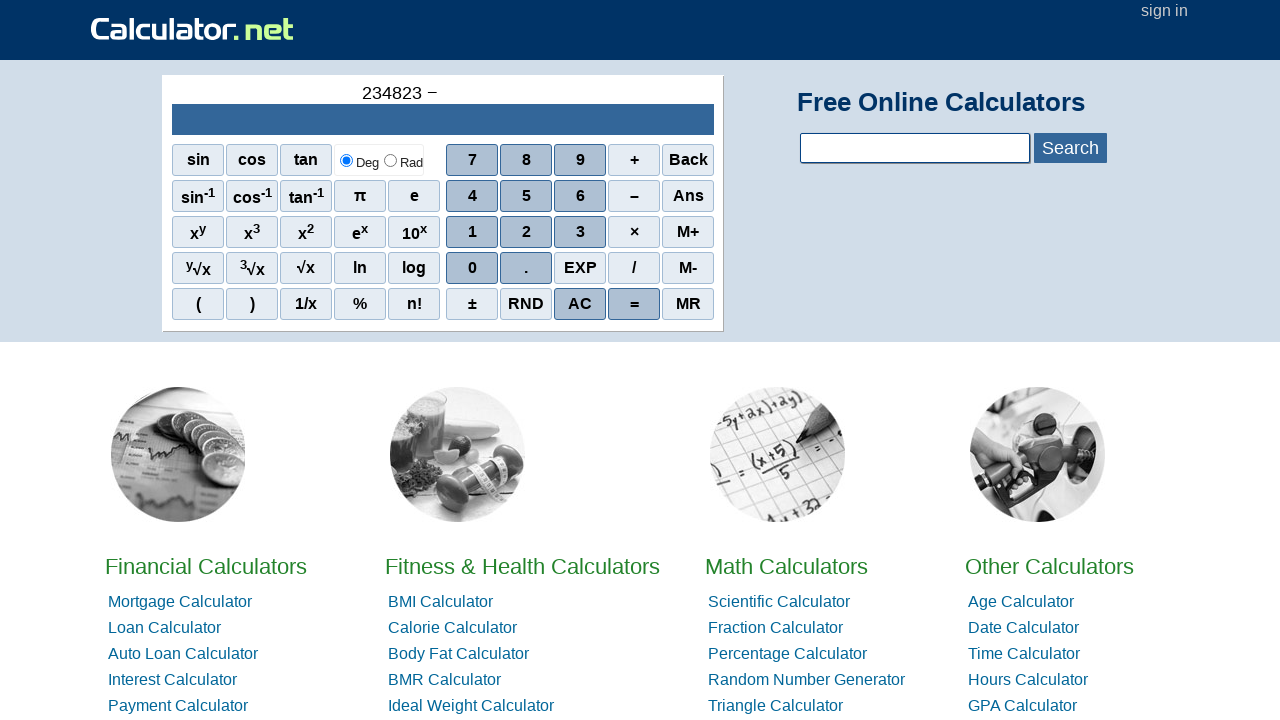

Clicked button 2 at (526, 232) on xpath=//*[@id="sciout"]/tbody/tr[2]/td[2]/div/div[3]/span[2]
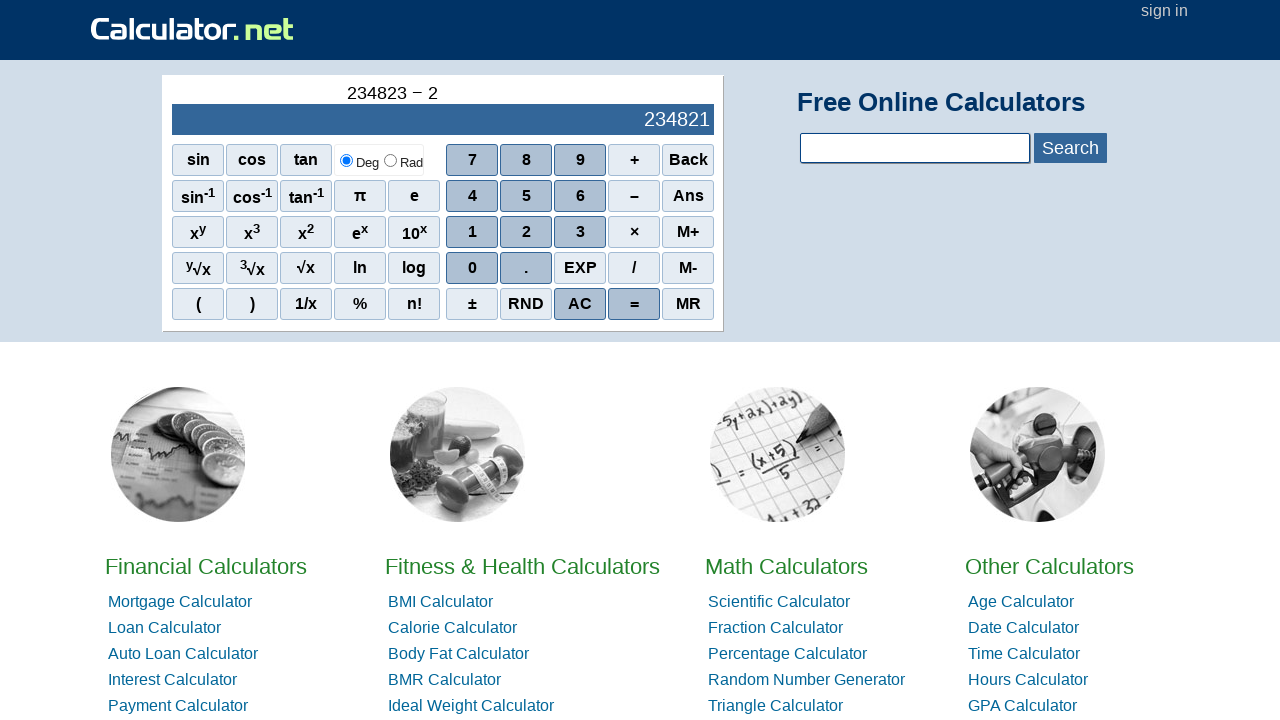

Clicked button 3 at (580, 232) on xpath=//*[@id="sciout"]/tbody/tr[2]/td[2]/div/div[3]/span[3]
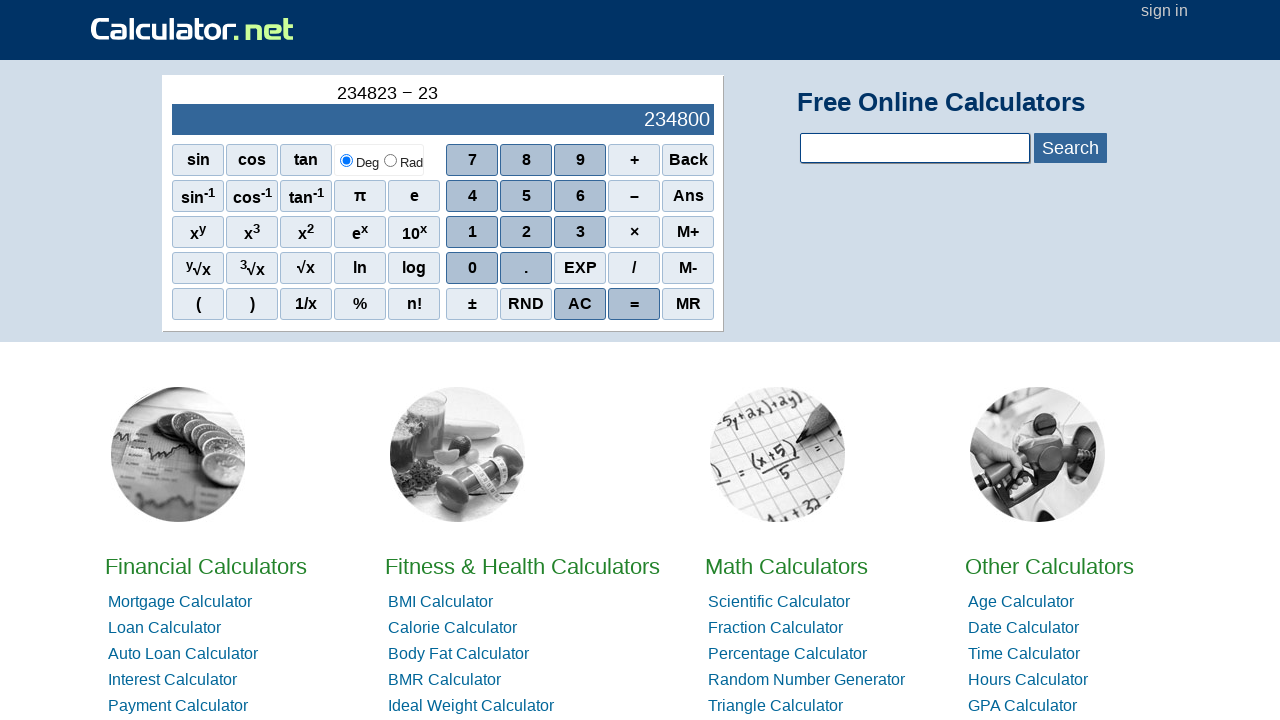

Clicked button 0 at (472, 268) on xpath=//*[@id="sciout"]/tbody/tr[2]/td[2]/div/div[4]/span[1]
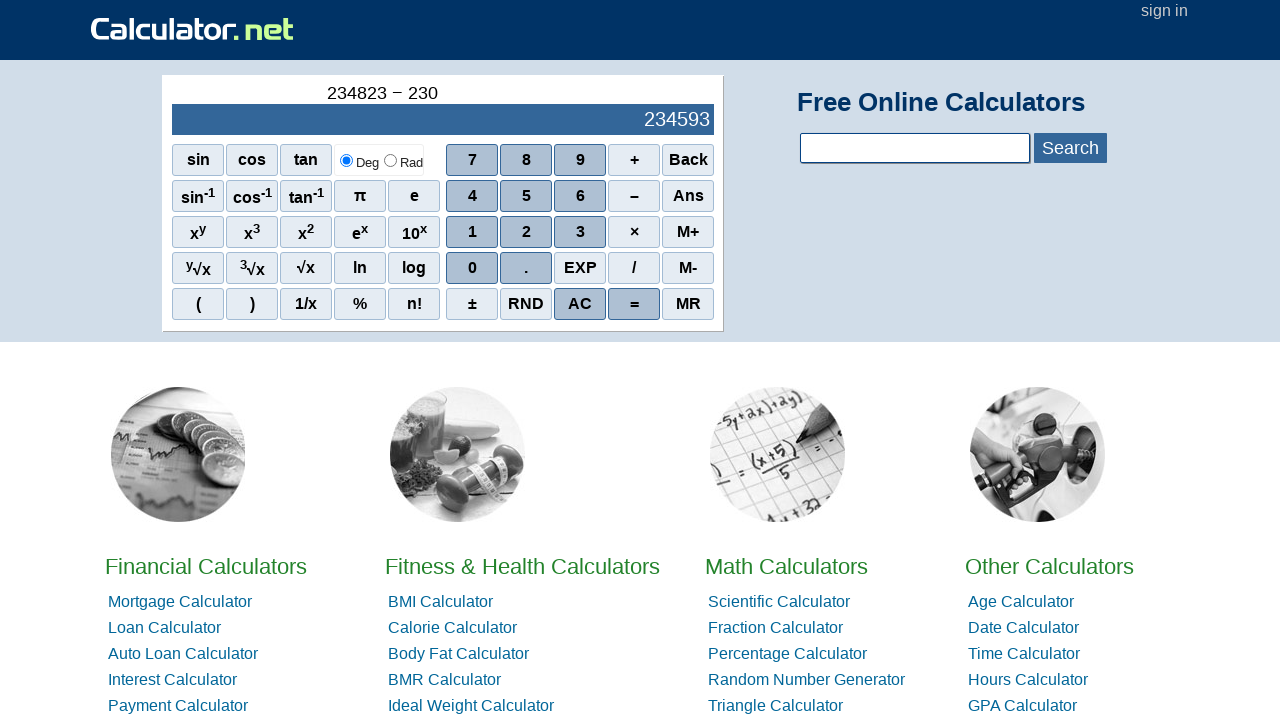

Clicked button 9 at (580, 160) on xpath=//*[@id="sciout"]/tbody/tr[2]/td[2]/div/div[1]/span[3]
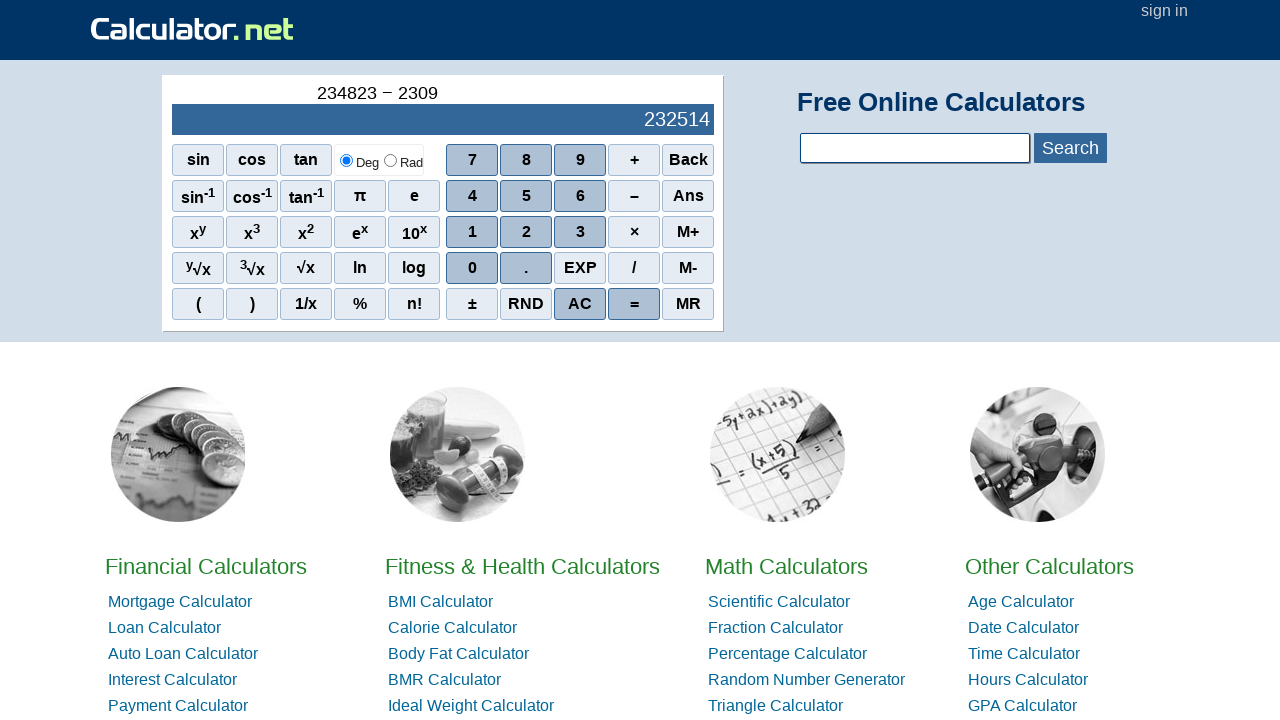

Clicked button 4 at (472, 196) on xpath=//*[@id="sciout"]/tbody/tr[2]/td[2]/div/div[2]/span[1]
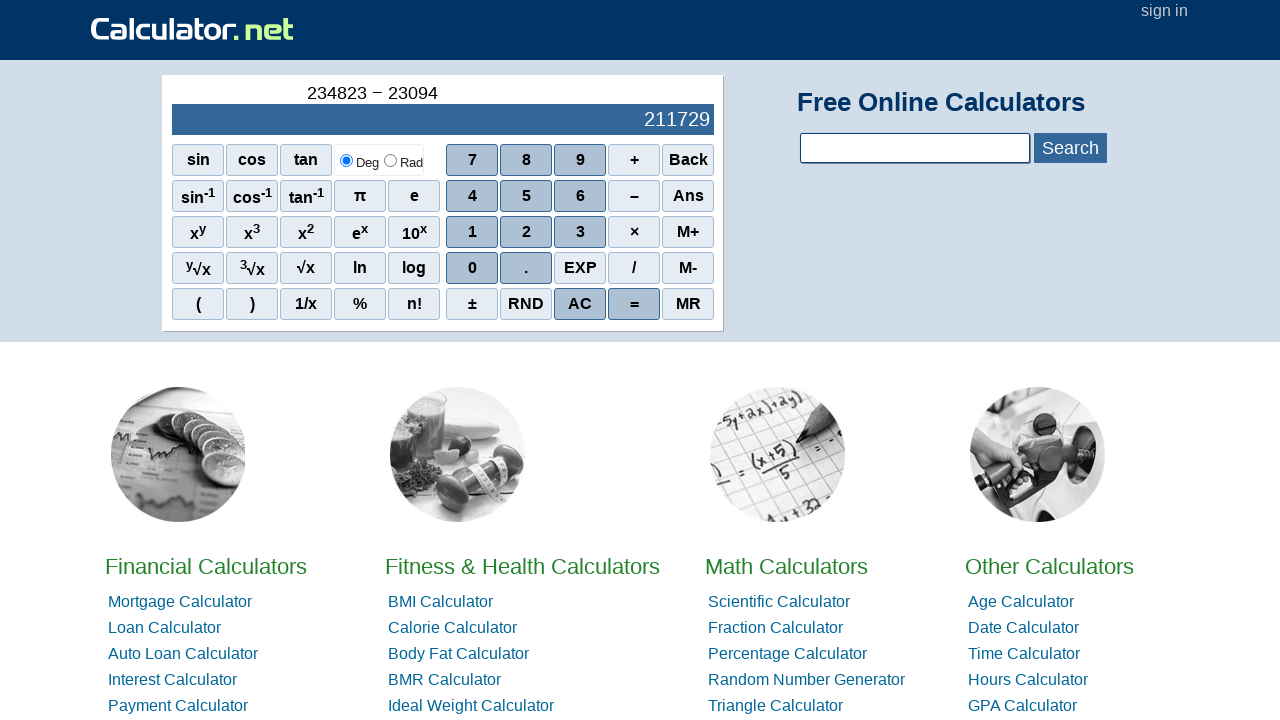

Clicked button 8 at (526, 160) on xpath=//*[@id="sciout"]/tbody/tr[2]/td[2]/div/div[1]/span[2]
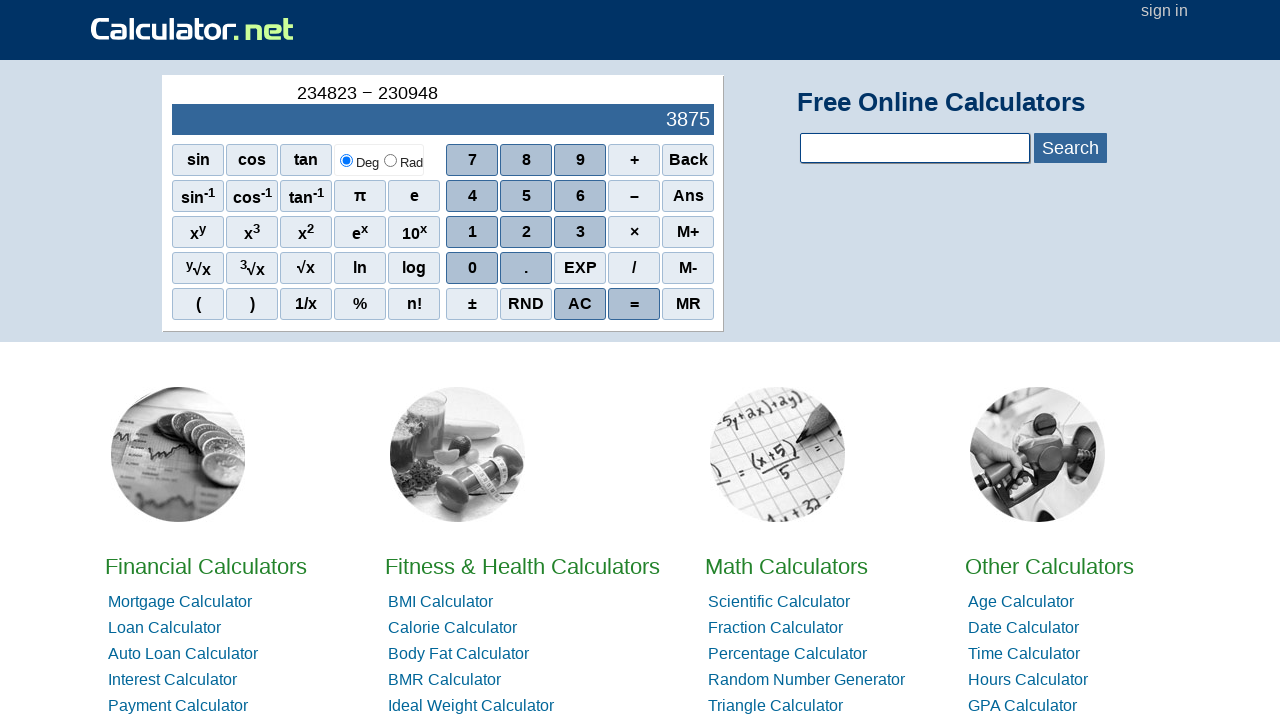

Clicked button 2 at (526, 232) on xpath=//*[@id="sciout"]/tbody/tr[2]/td[2]/div/div[3]/span[2]
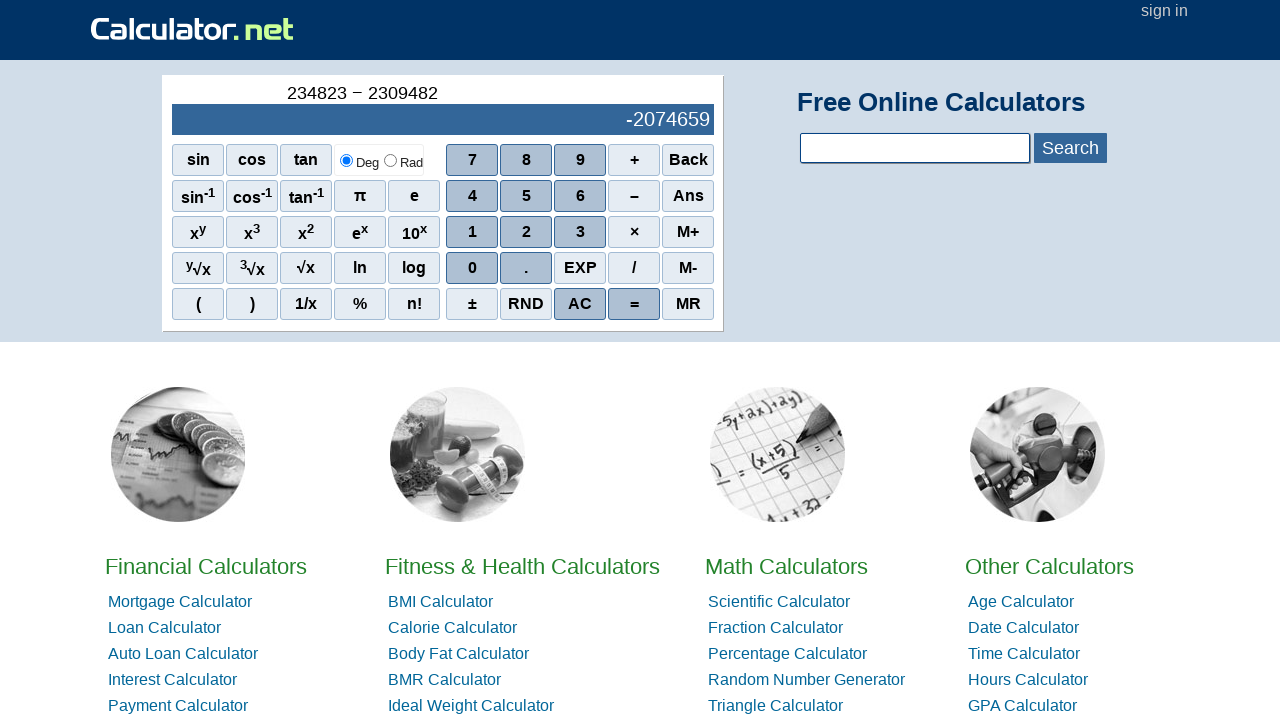

Clicked button 3 - entered 23094823 at (580, 232) on xpath=//*[@id="sciout"]/tbody/tr[2]/td[2]/div/div[3]/span[3]
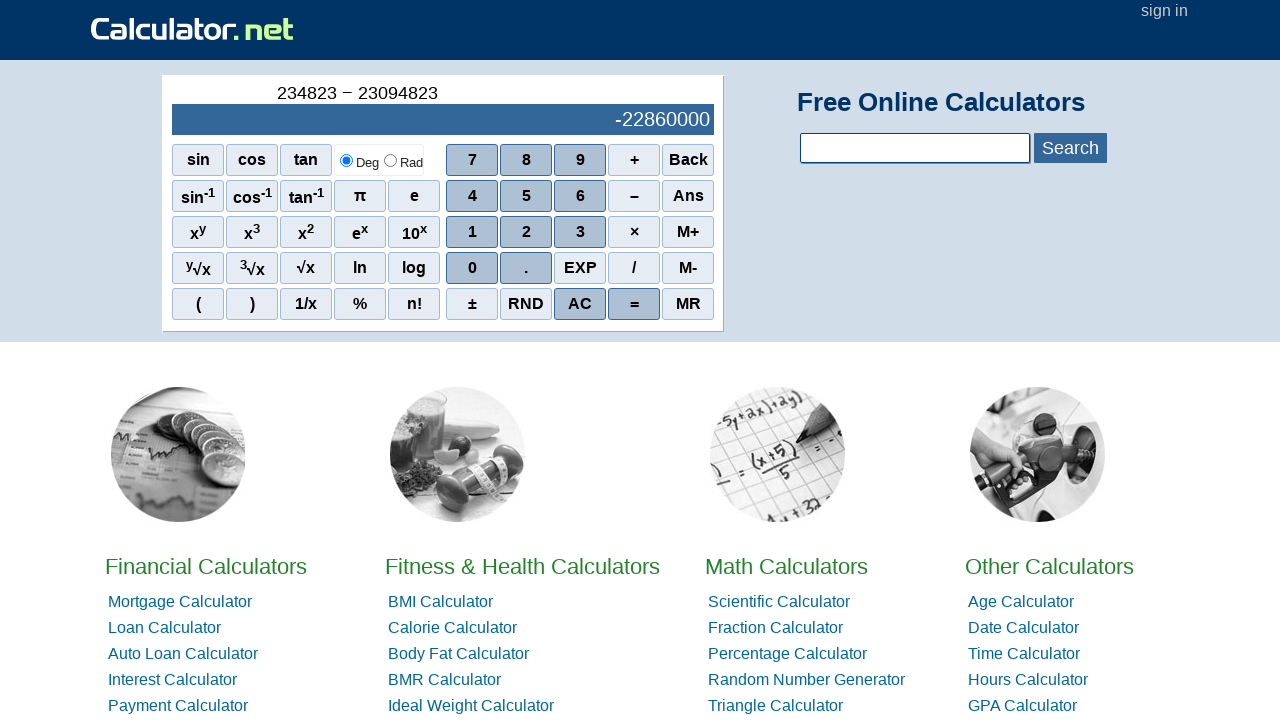

Clicked equals button to calculate result at (634, 304) on xpath=//*[@id="sciout"]/tbody/tr[2]/td[2]/div/div[5]/span[4]
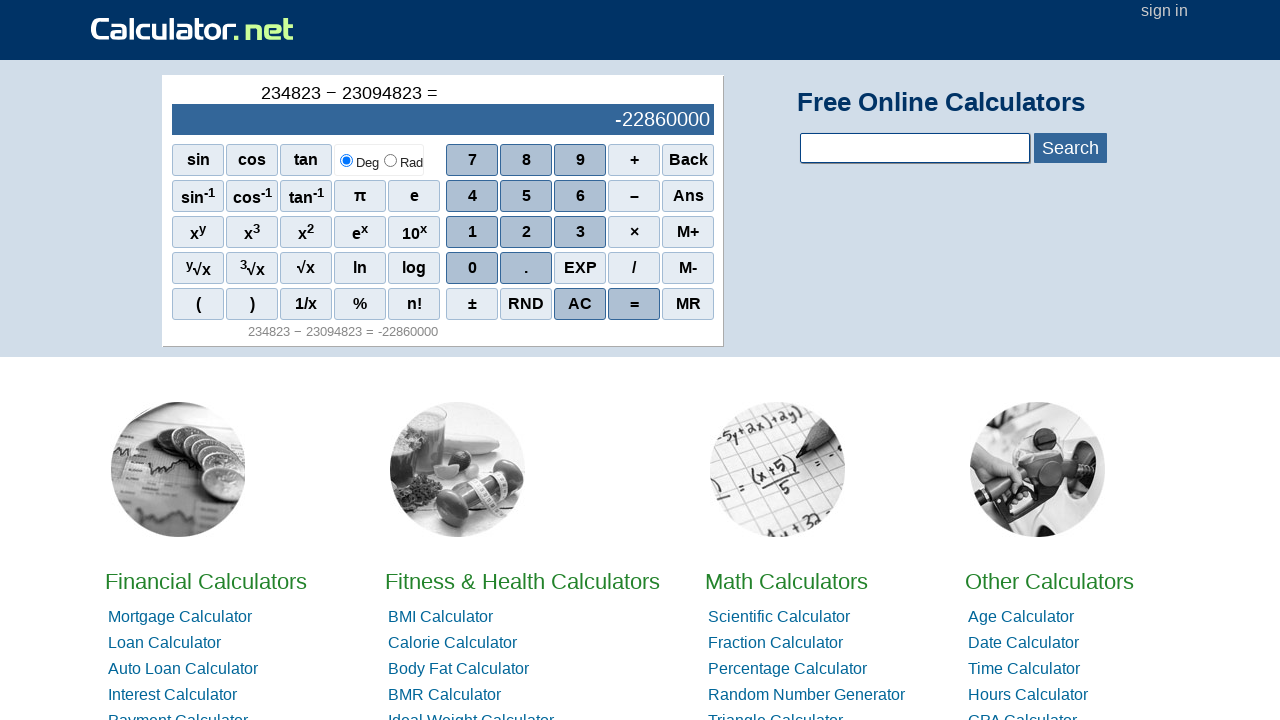

Verified result is displayed in output field
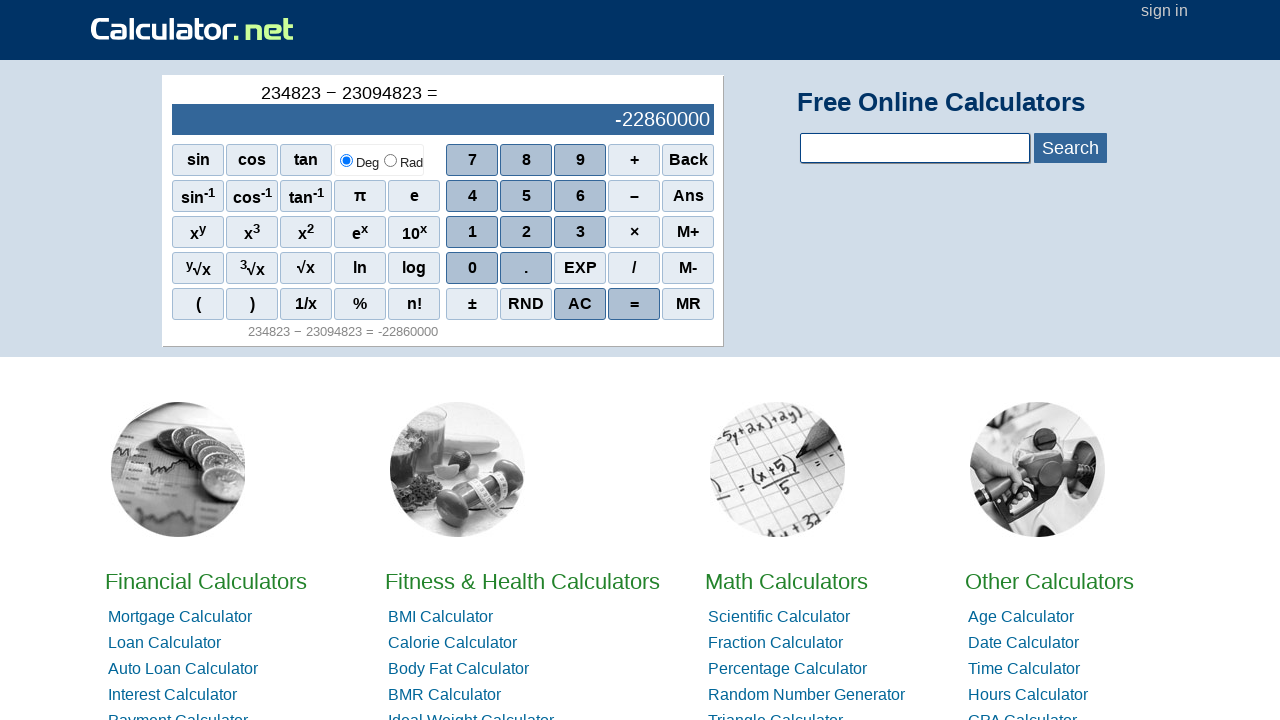

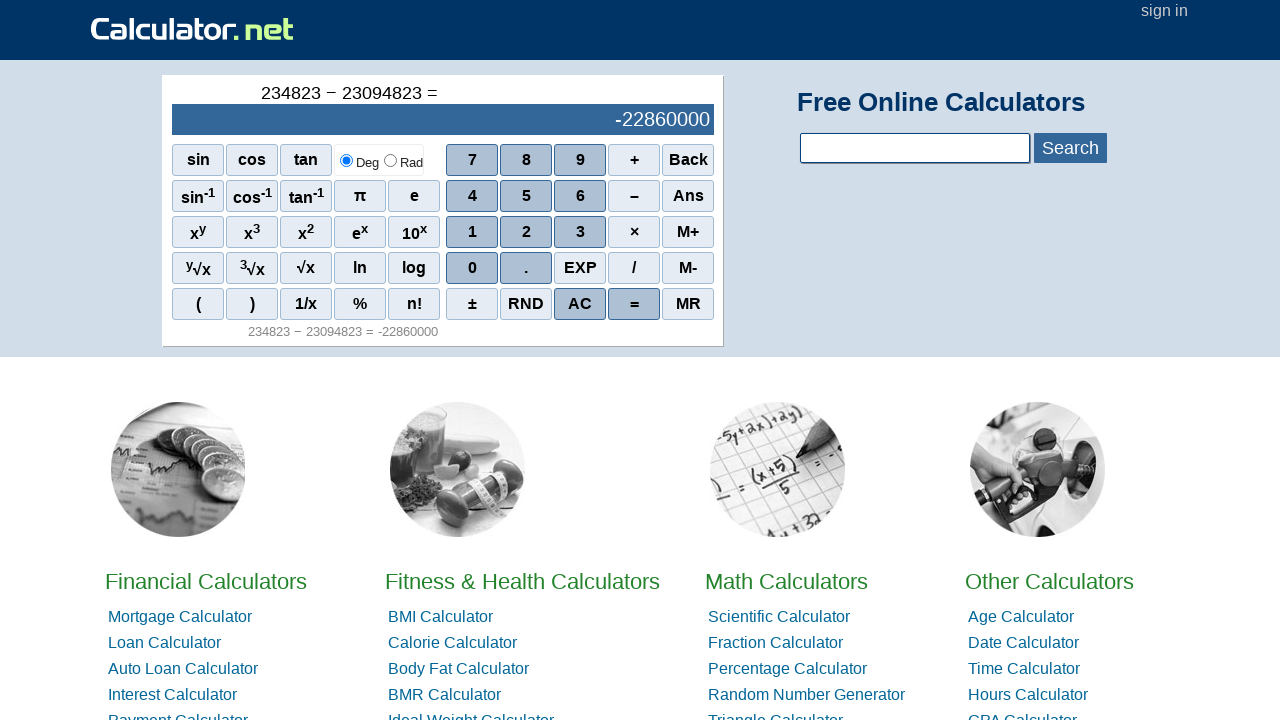